Tests form validation by submitting the login form with empty fields and verifying the appropriate error message is displayed.

Starting URL: https://demo.applitools.com/hackathon.html

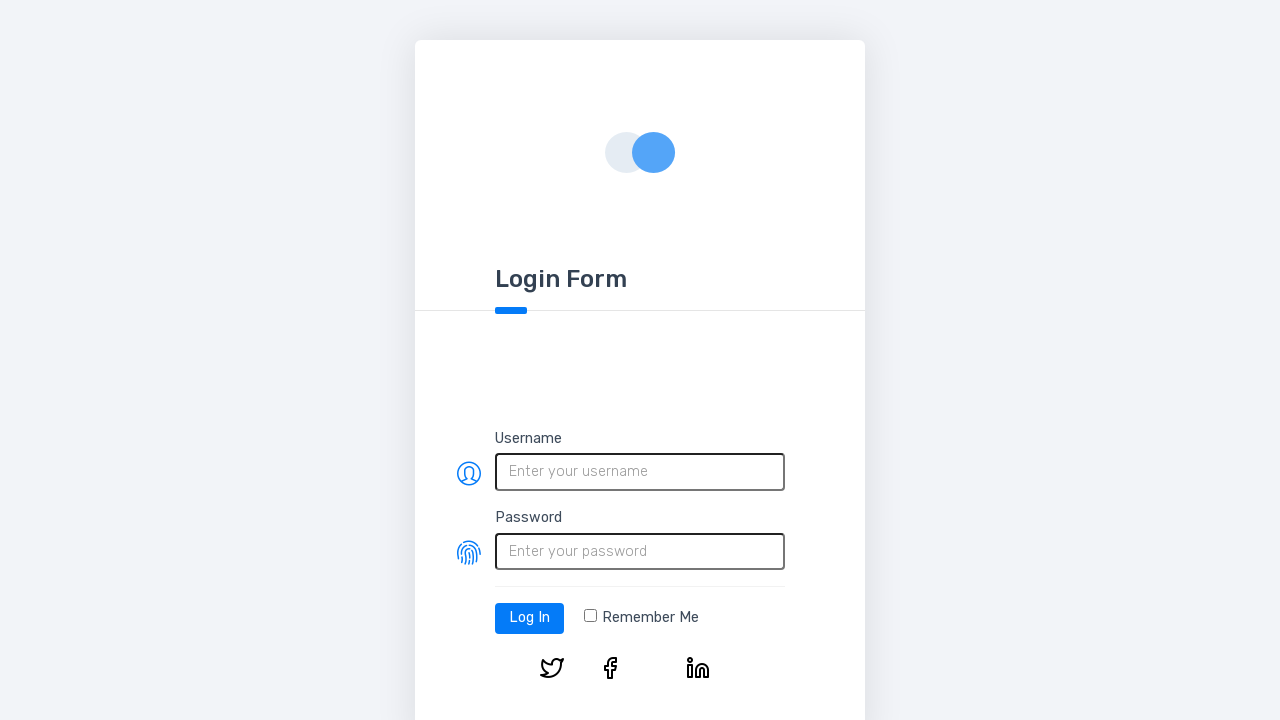

Navigated to login page at https://demo.applitools.com/hackathon.html
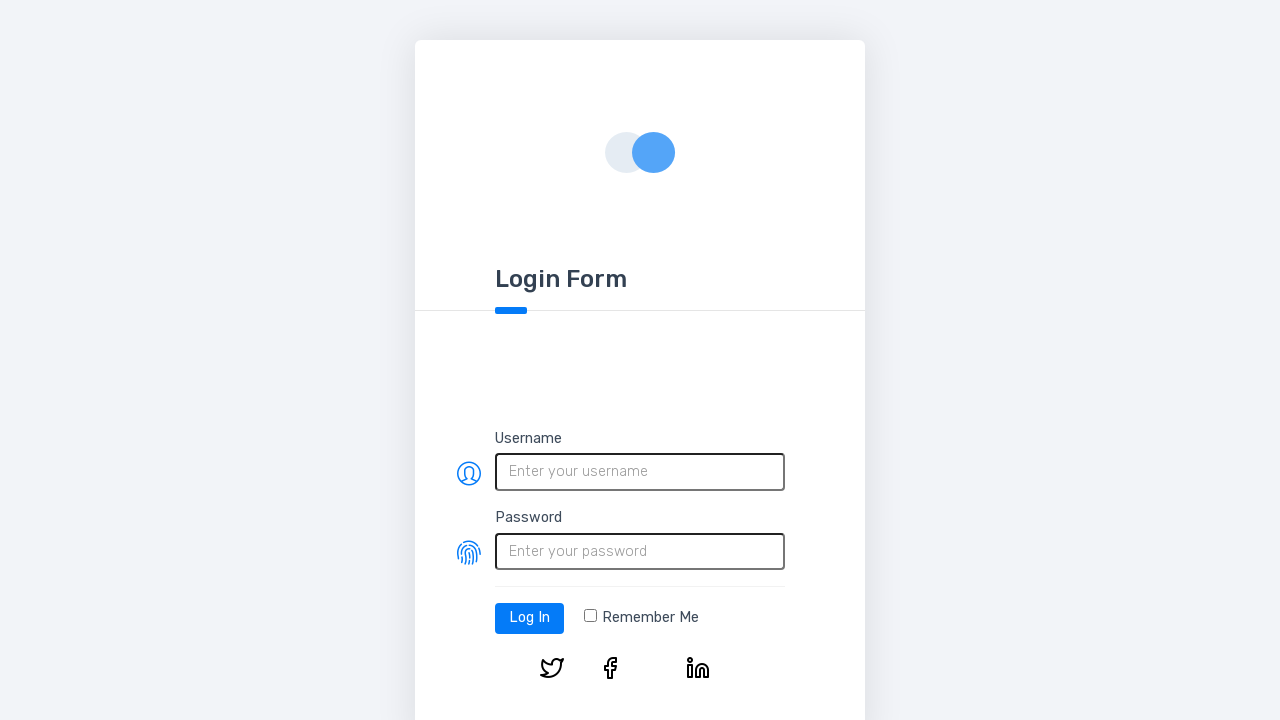

Clicked login button without entering username and password at (530, 618) on #log-in
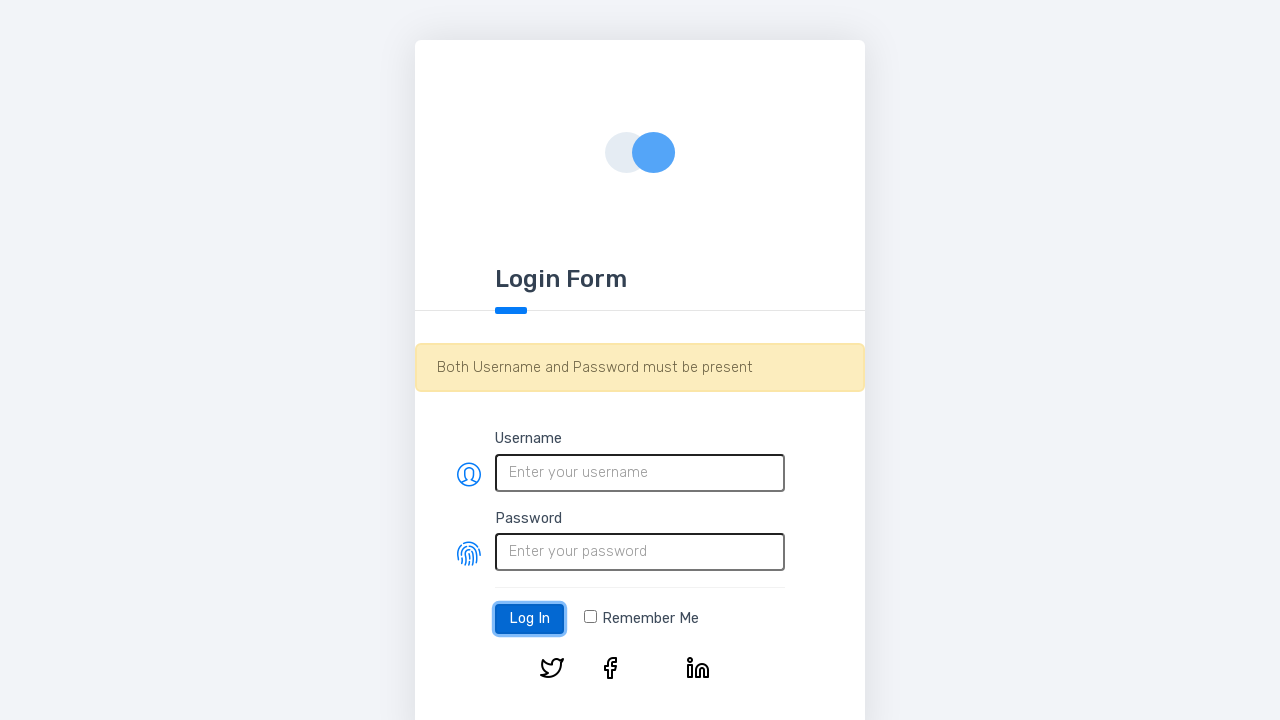

Verified error alert message is visible
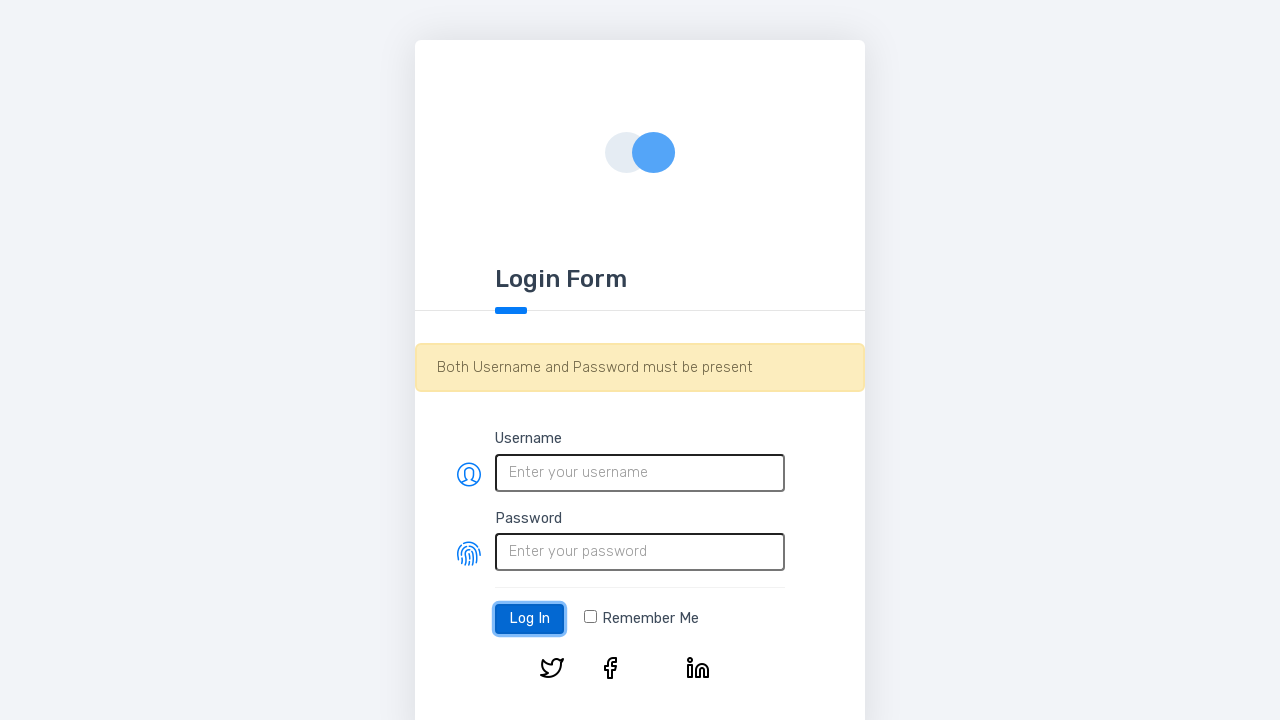

Verified error message contains 'Both Username and Password must be present'
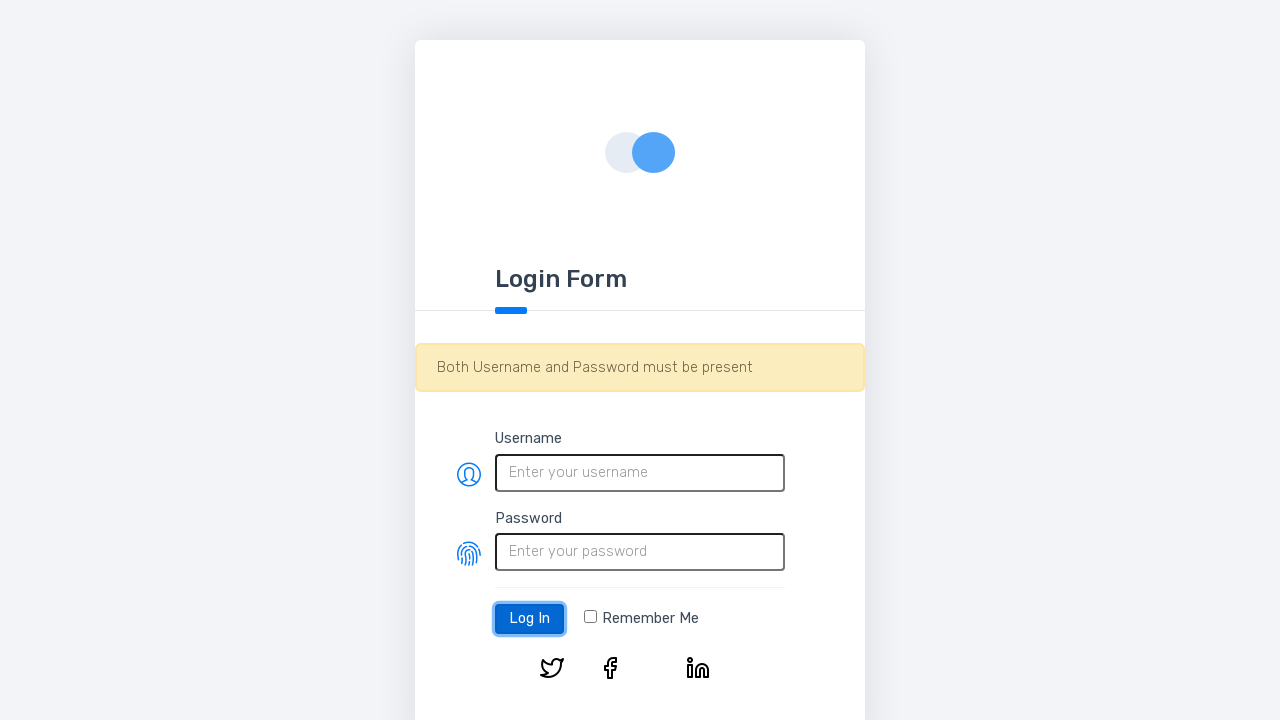

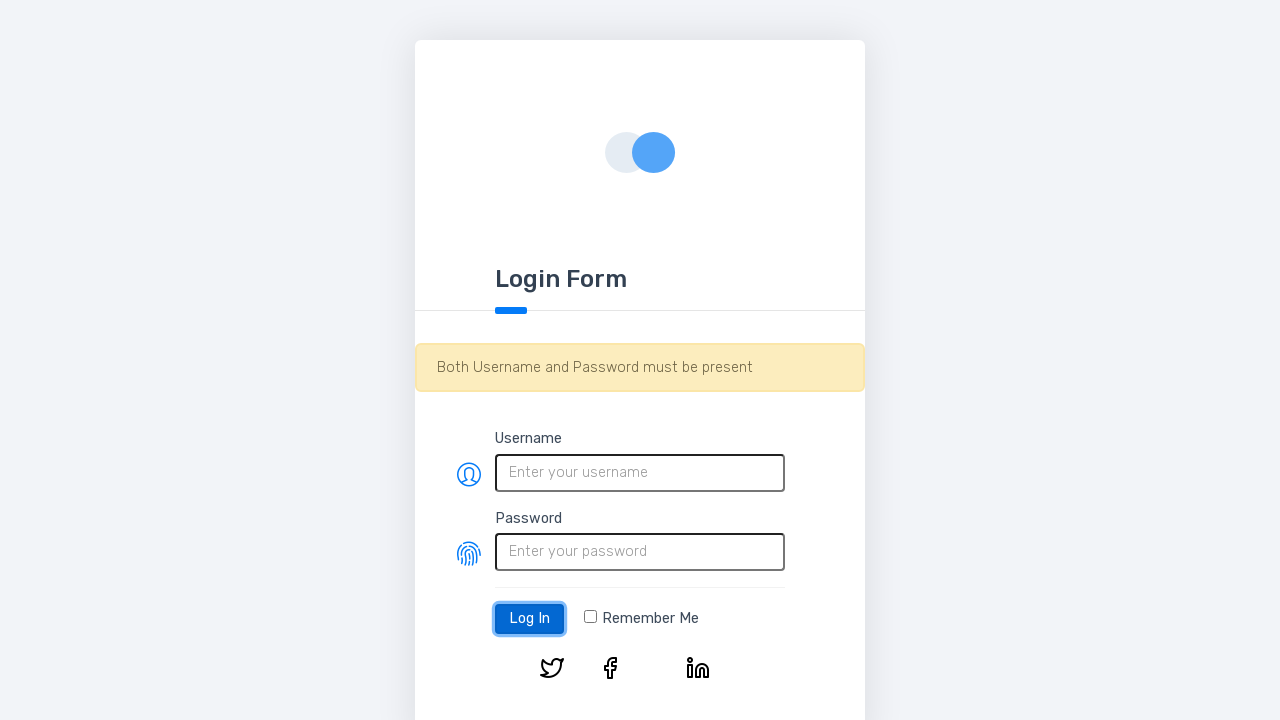